Tests browser window resizing by navigating to a page and changing the viewport dimensions to 800x480 pixels.

Starting URL: http://openclinic.sourceforge.net/openclinic/home/index.php

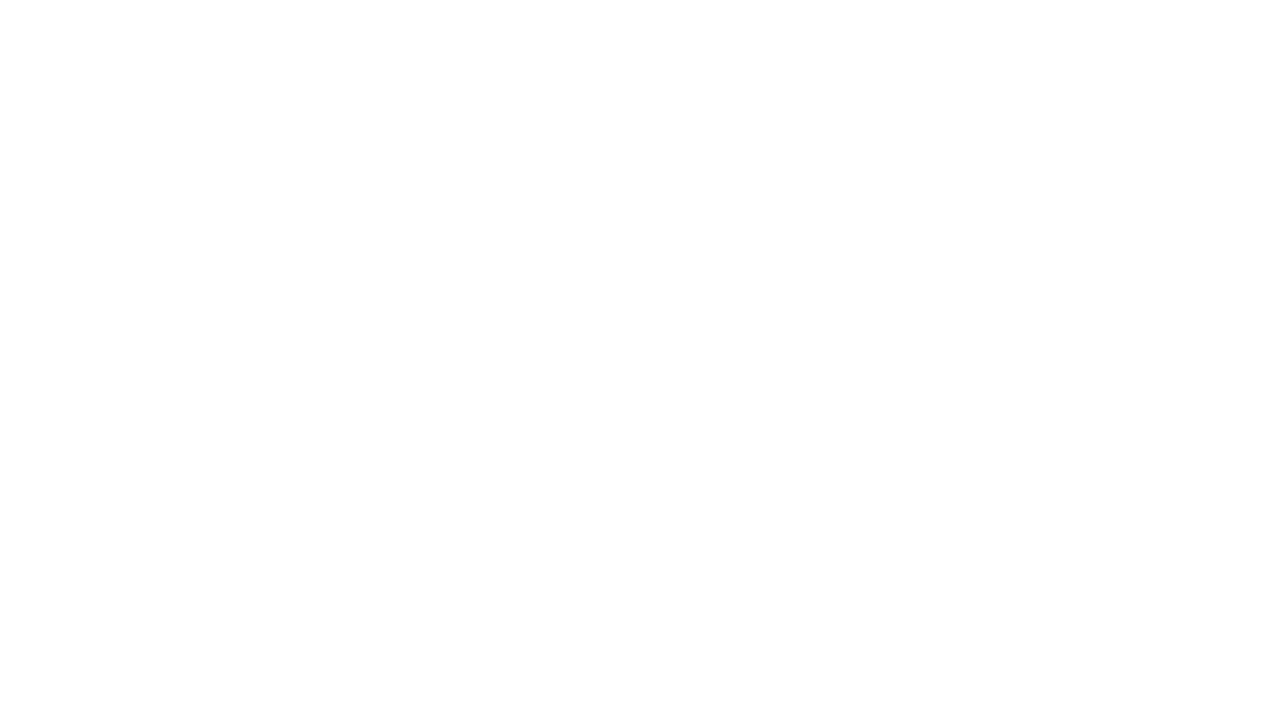

Navigated to OpenClinic home page
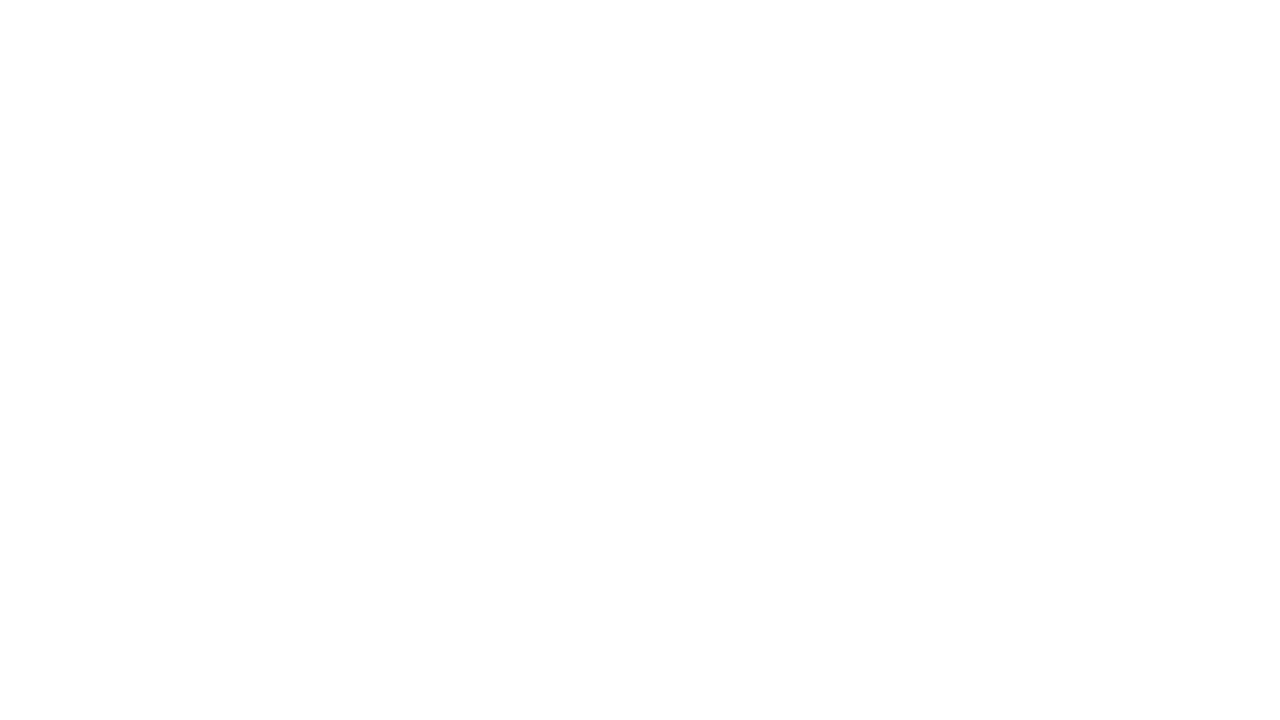

Resized viewport to 800x480 pixels
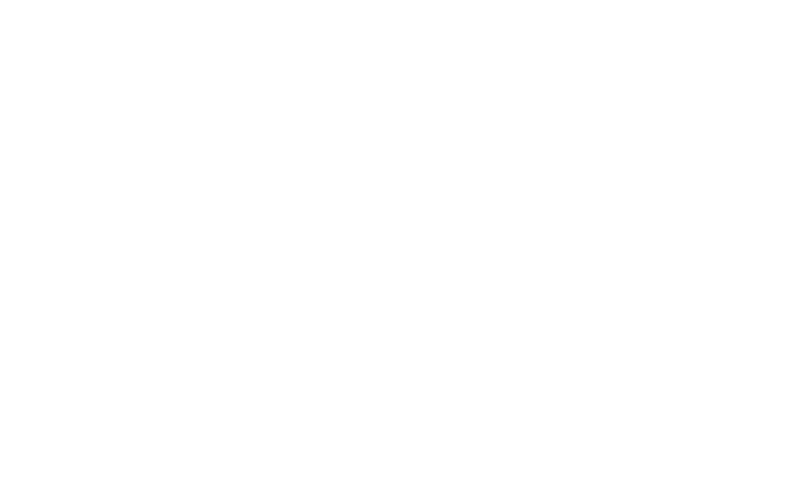

Waited 2 seconds to observe resize effect
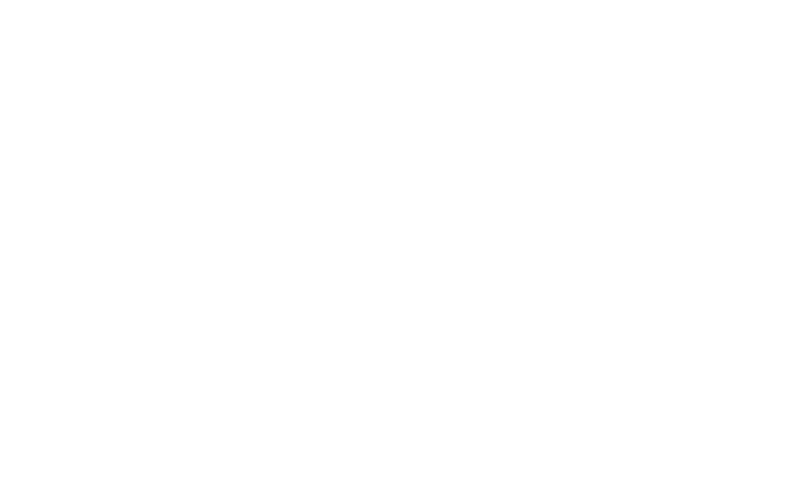

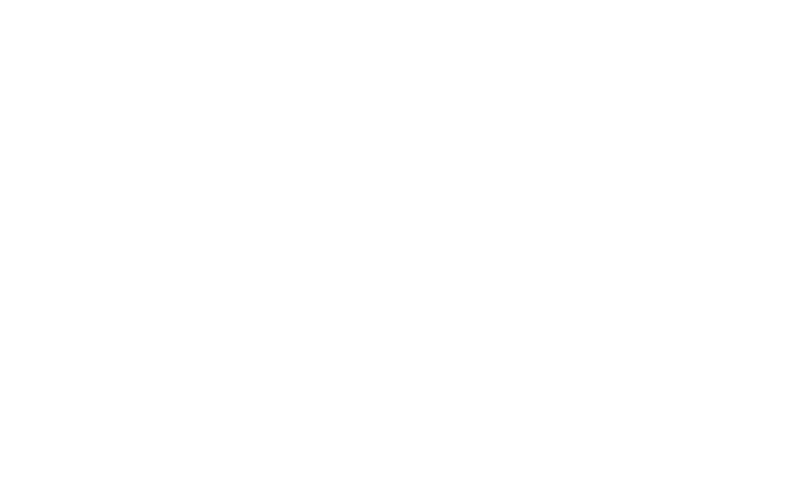